Tests drag and drop functionality by dragging an image element to a target box

Starting URL: http://formy-project.herokuapp.com/dragdrop

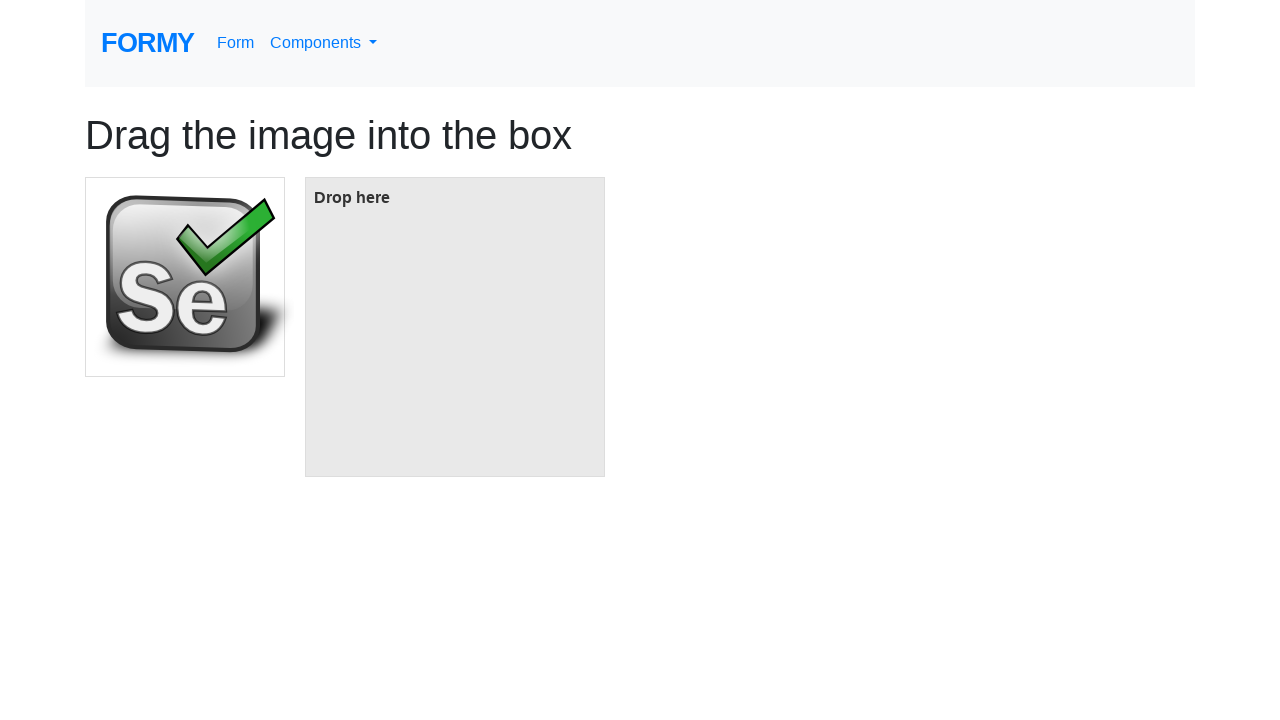

Navigated to drag and drop test page
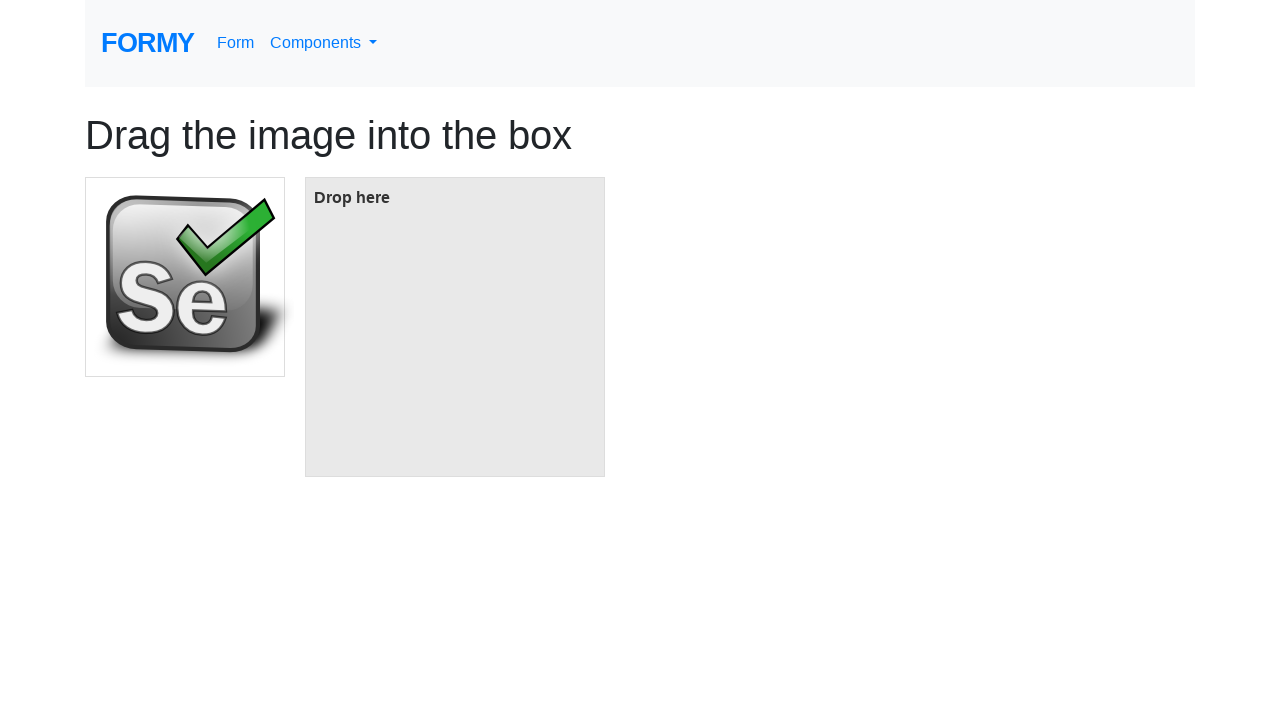

Dragged image element to target box at (455, 327)
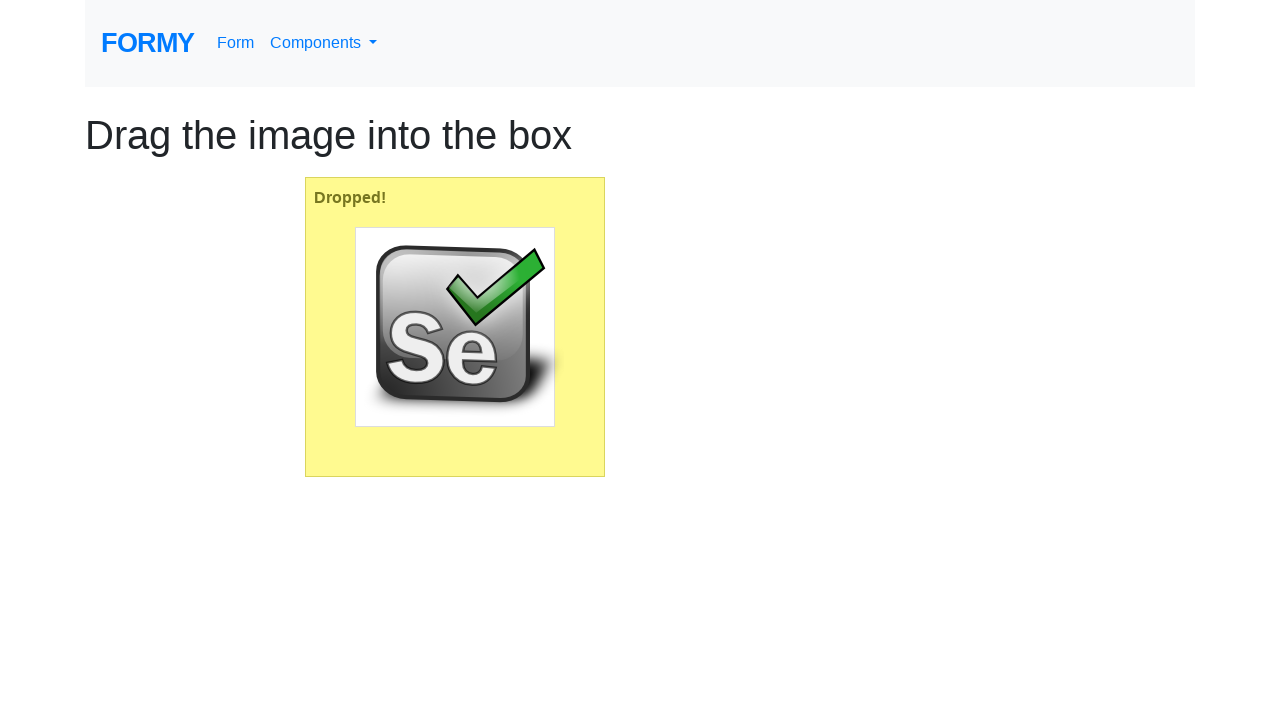

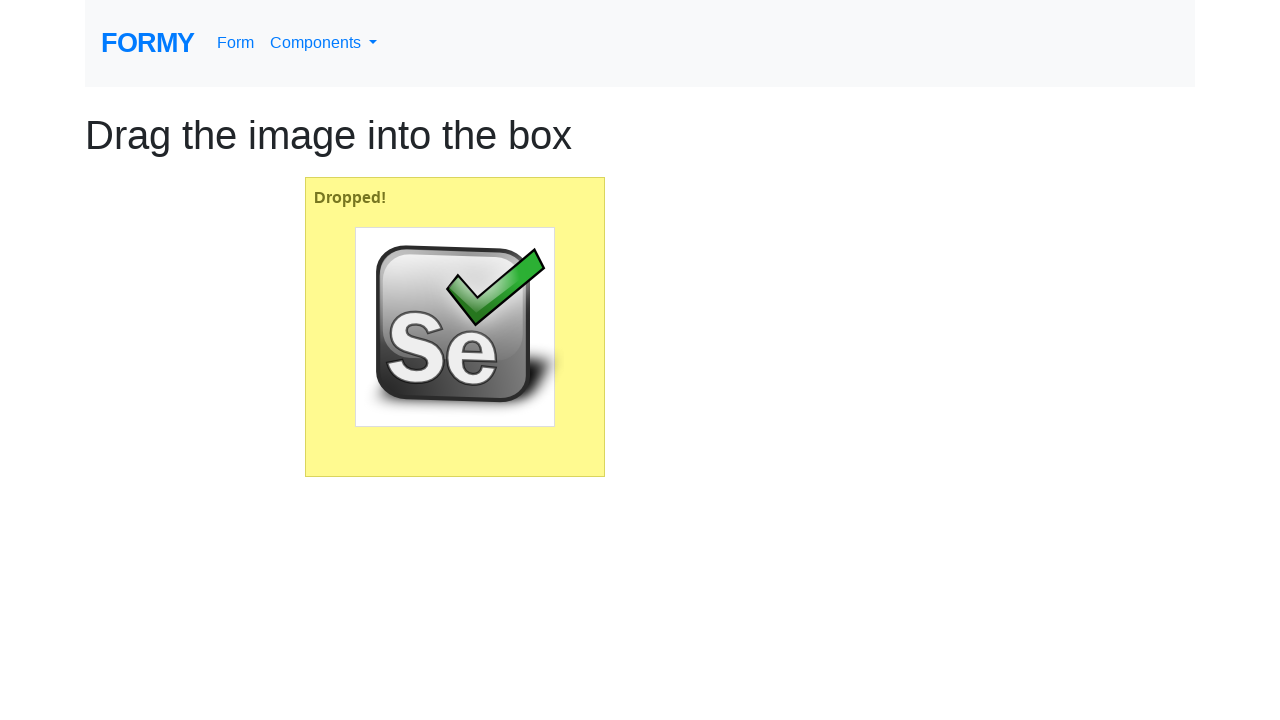